Tests clicking a button with a dynamic ID on the UI Testing Playground website to verify element selection works despite changing IDs.

Starting URL: http://uitestingplayground.com/dynamicid

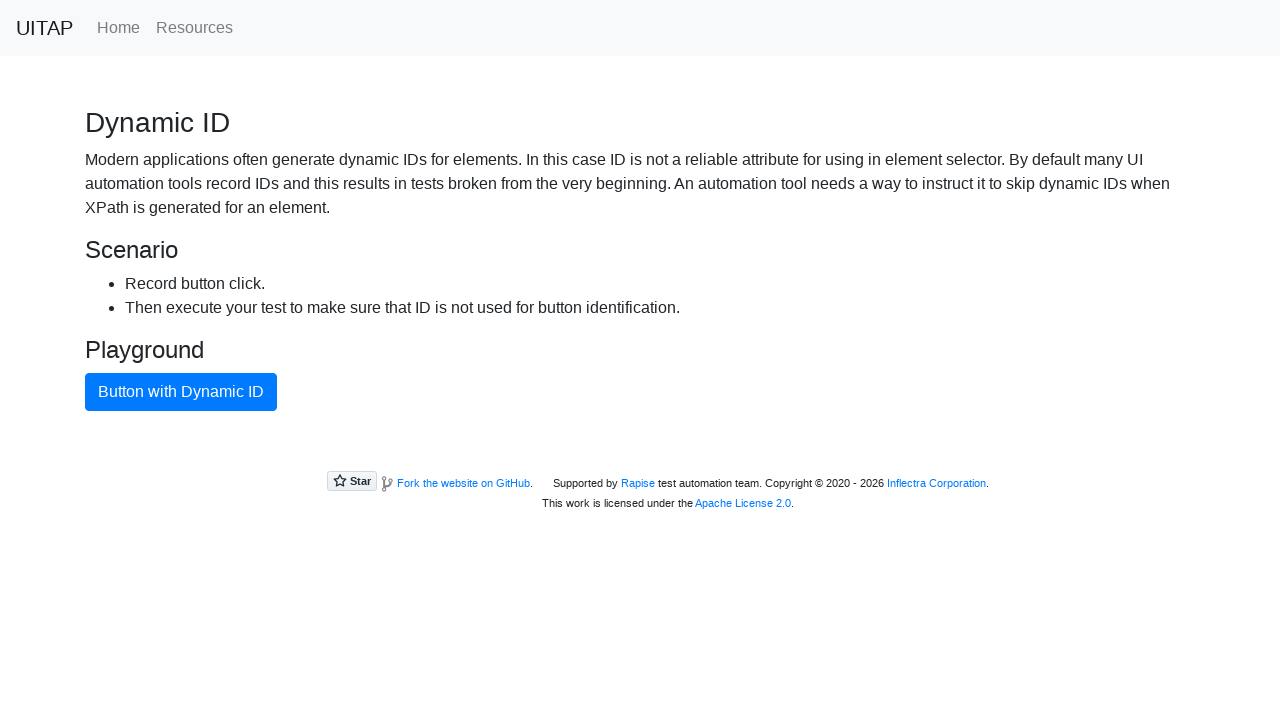

Navigated to UI Testing Playground dynamic ID test page
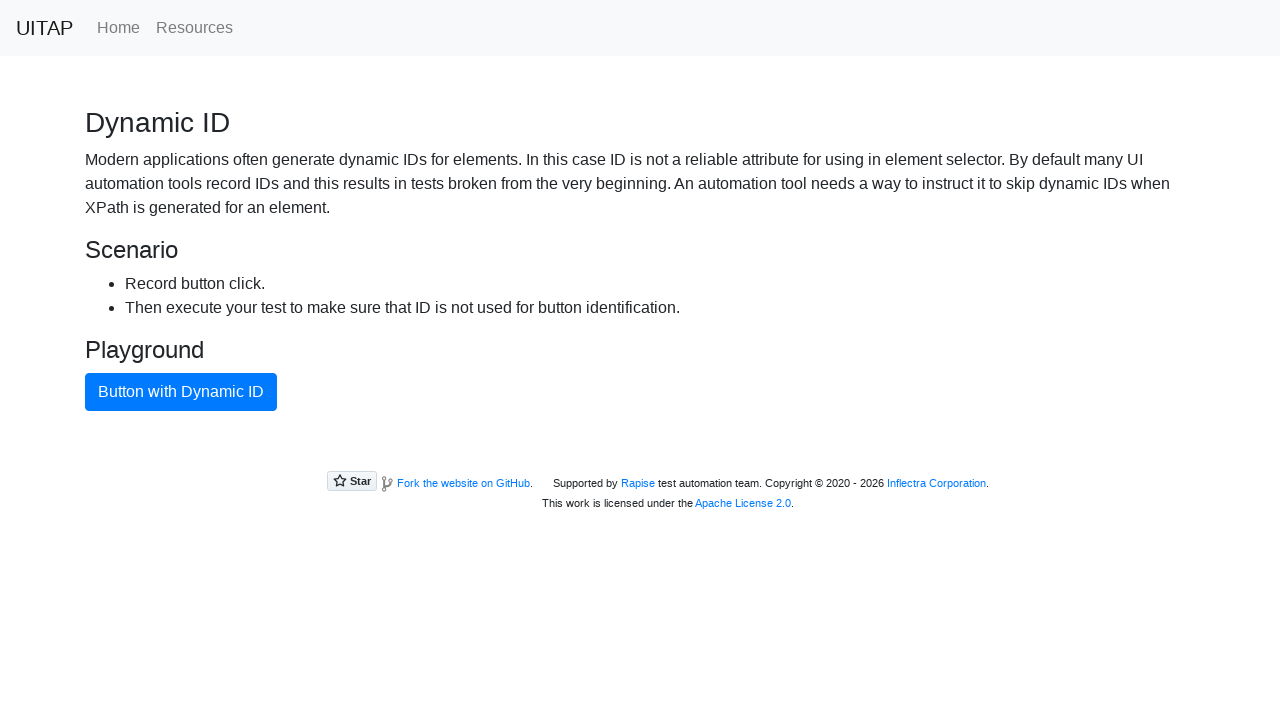

Clicked the blue button with dynamic ID at (181, 392) on button.btn.btn-primary
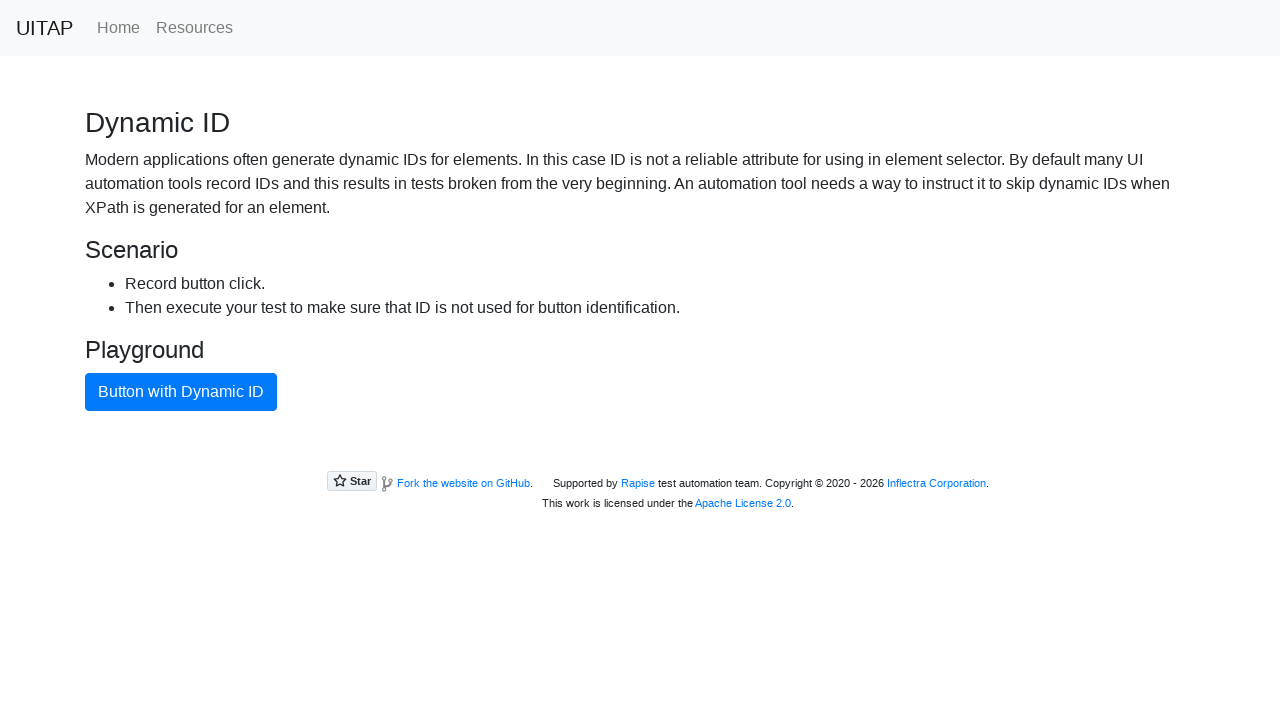

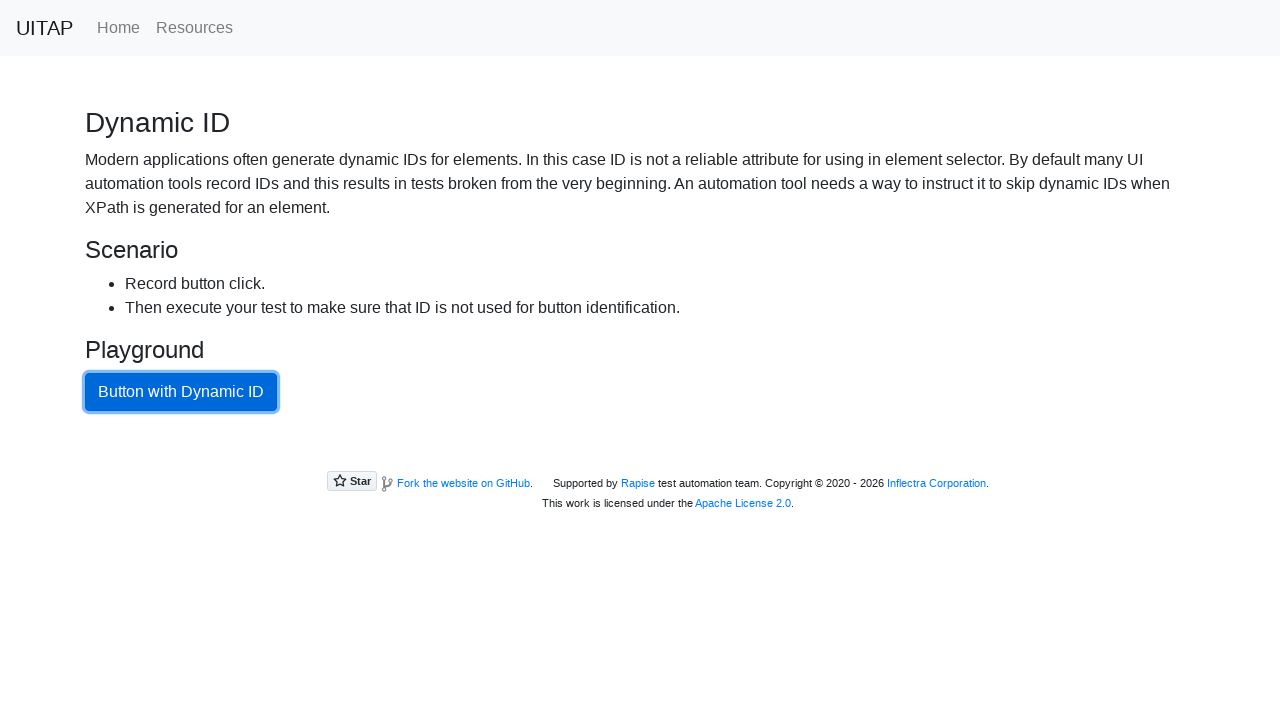